Navigates to the Sortable Data Tables page and verifies the table structure by checking that table headers and data rows are present and accessible.

Starting URL: https://the-internet.herokuapp.com/

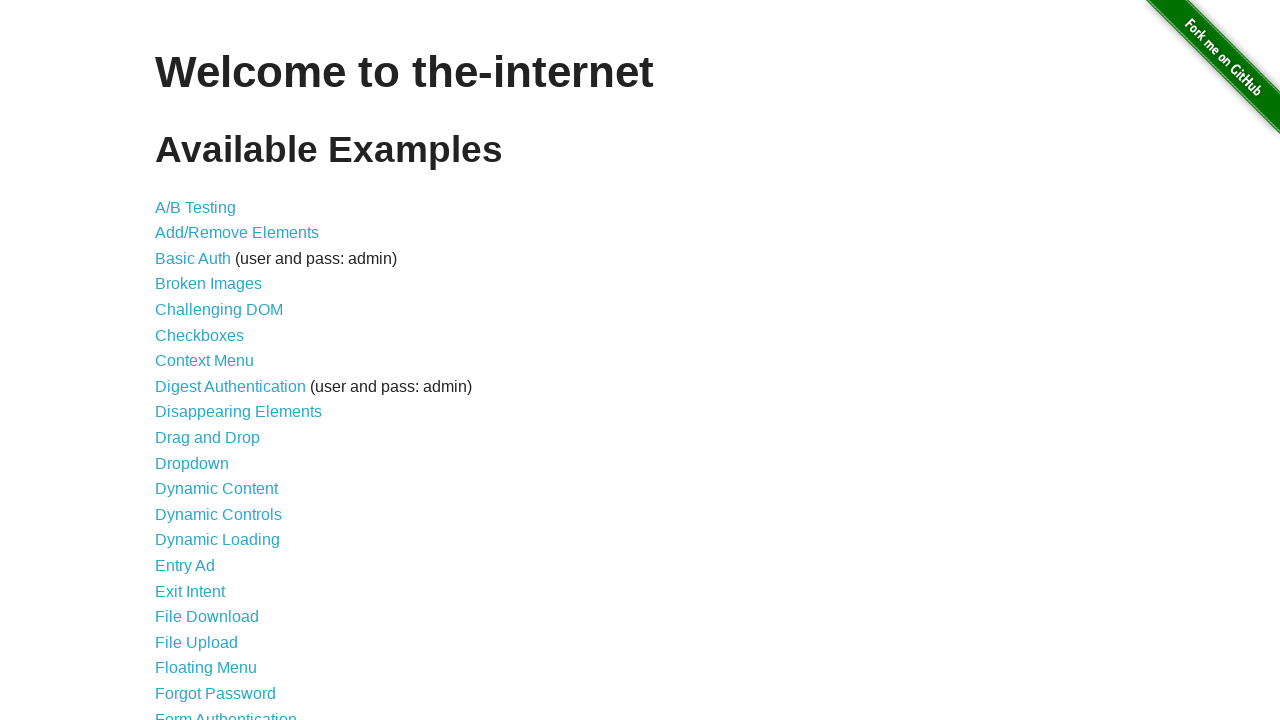

Clicked on 'Sortable Data Tables' link at (230, 574) on text=Sortable Data Tables
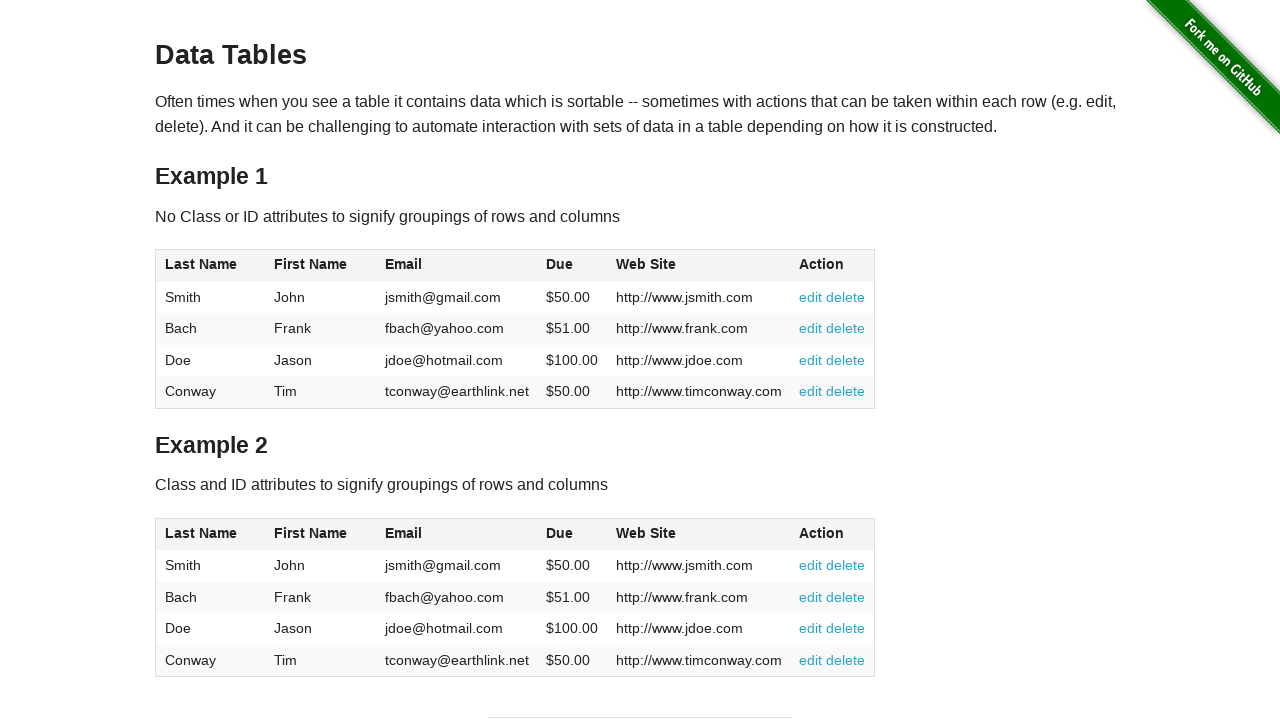

Table #table1 became visible
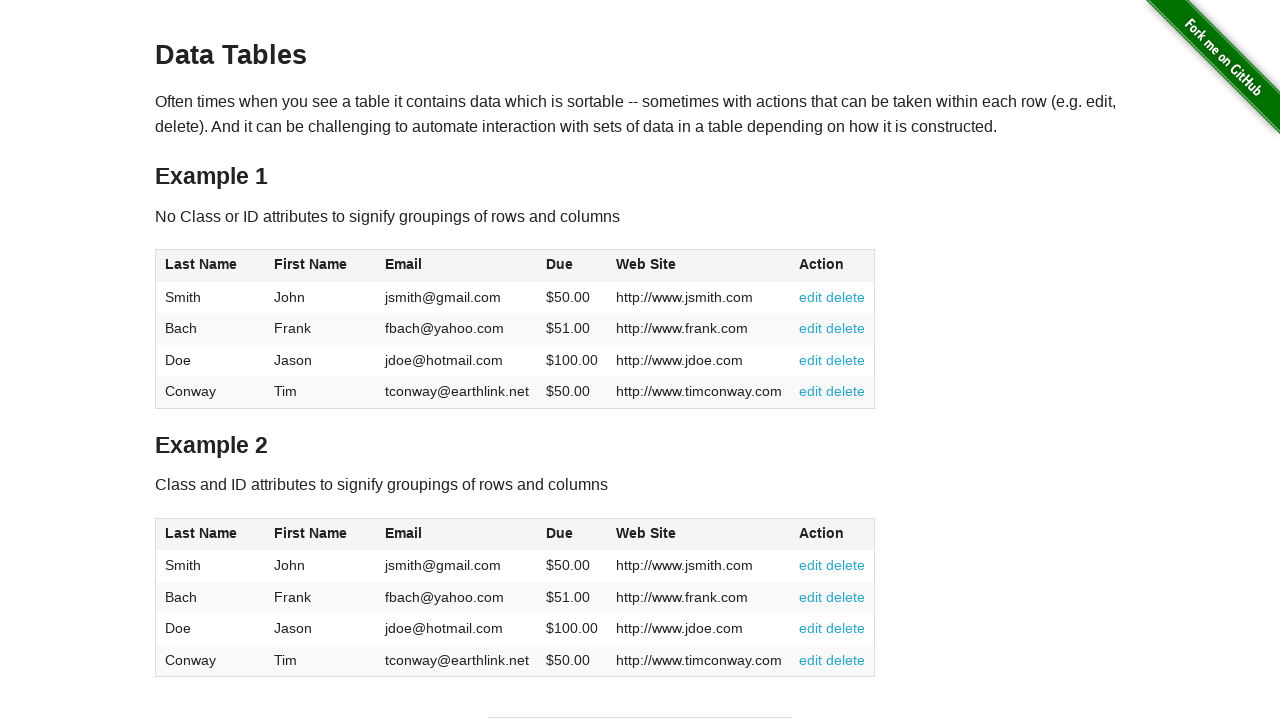

Verified table header is present
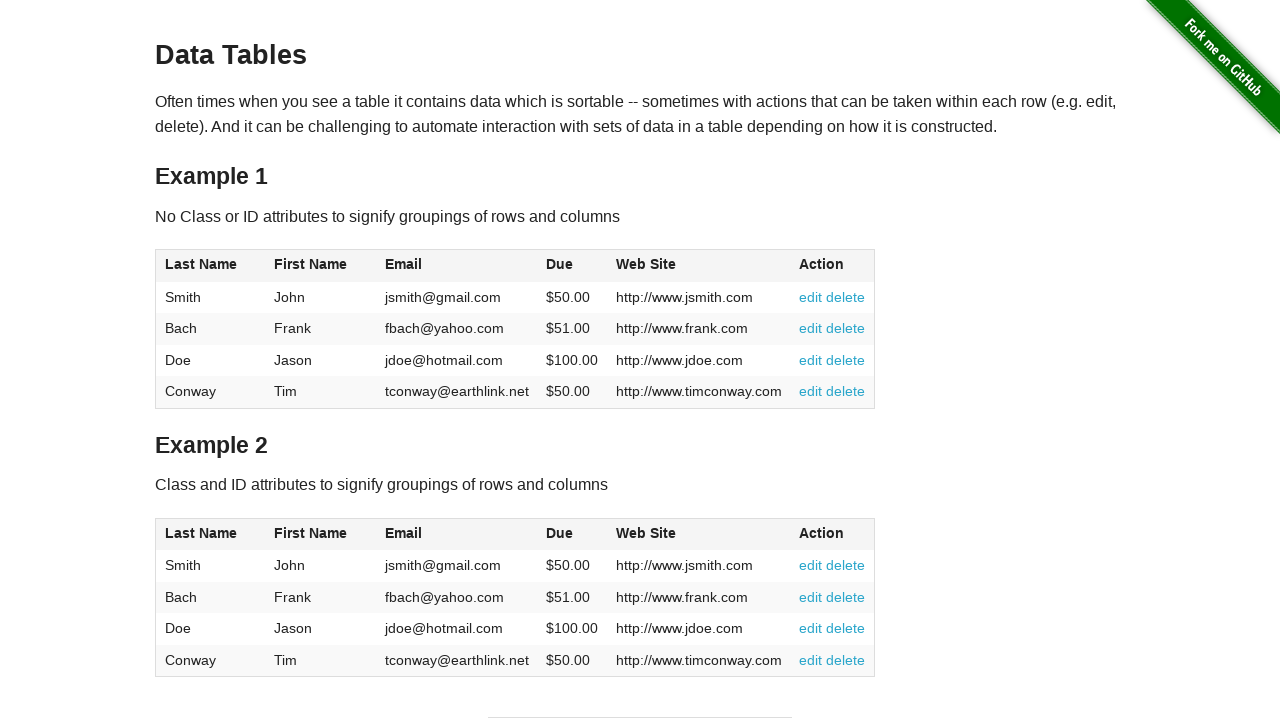

Verified table body rows are present
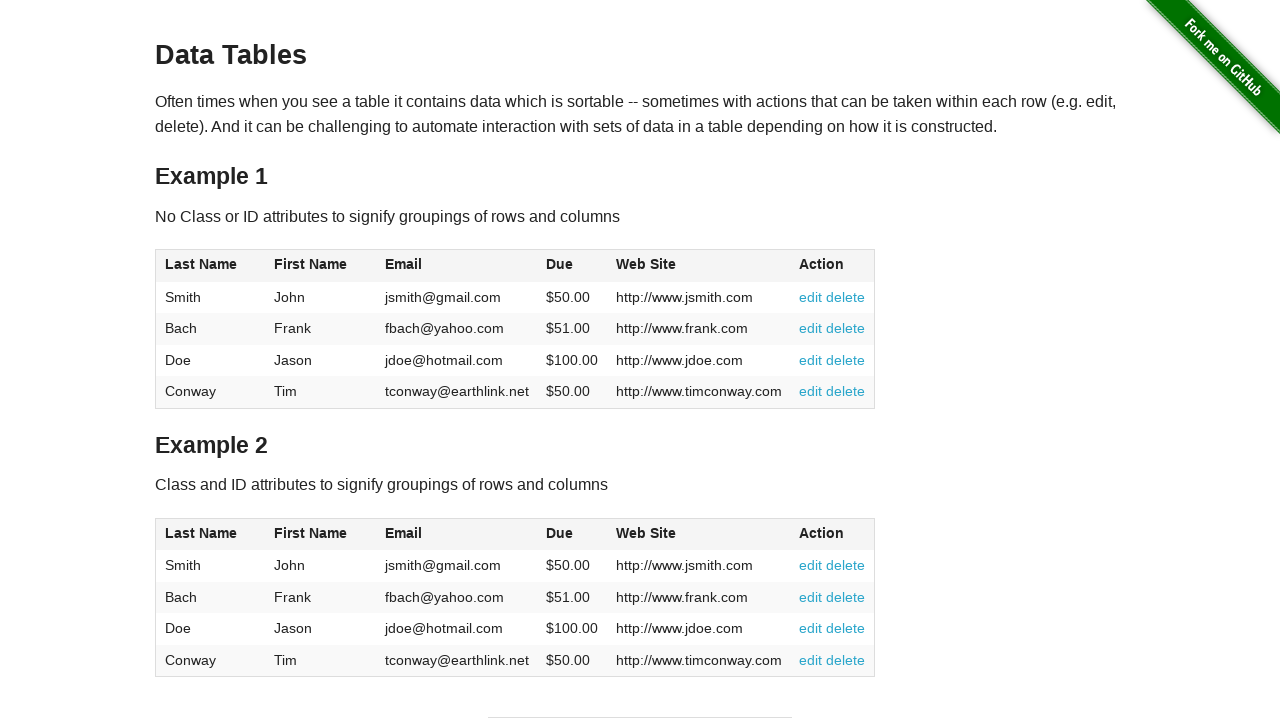

Clicked on first column header to test sorting functionality at (201, 264) on #table1 thead tr th:nth-child(1) span
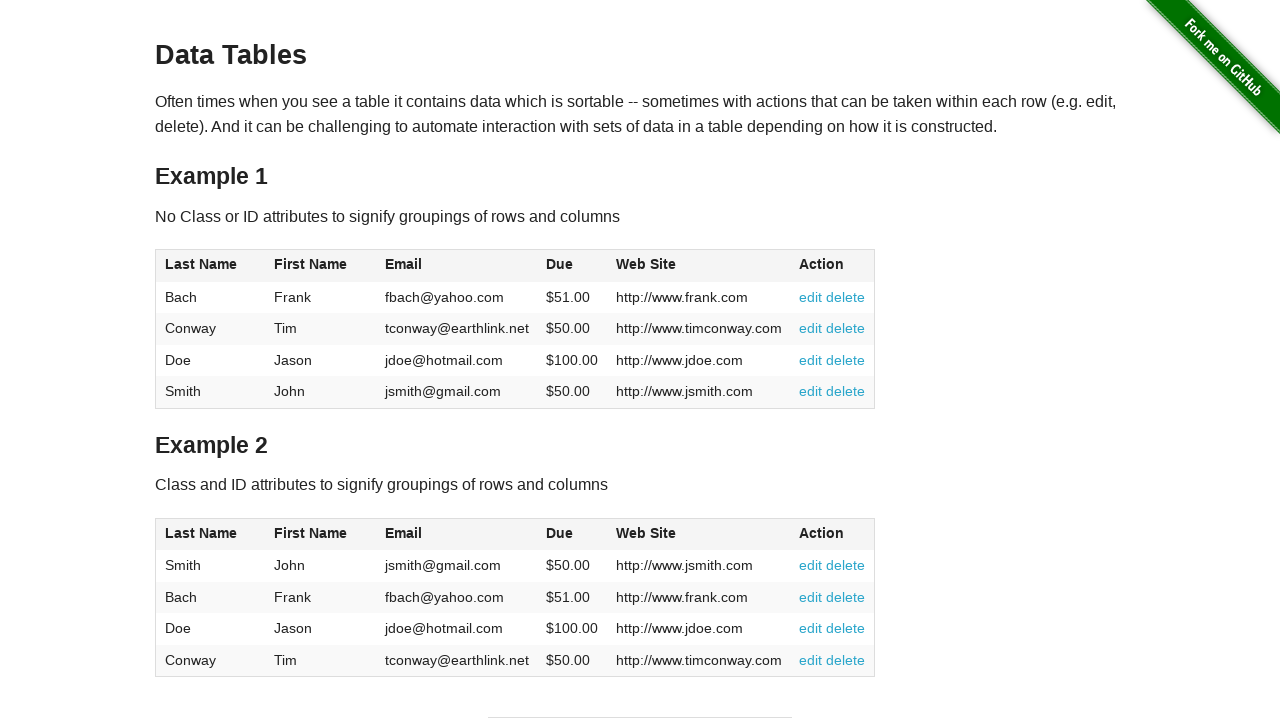

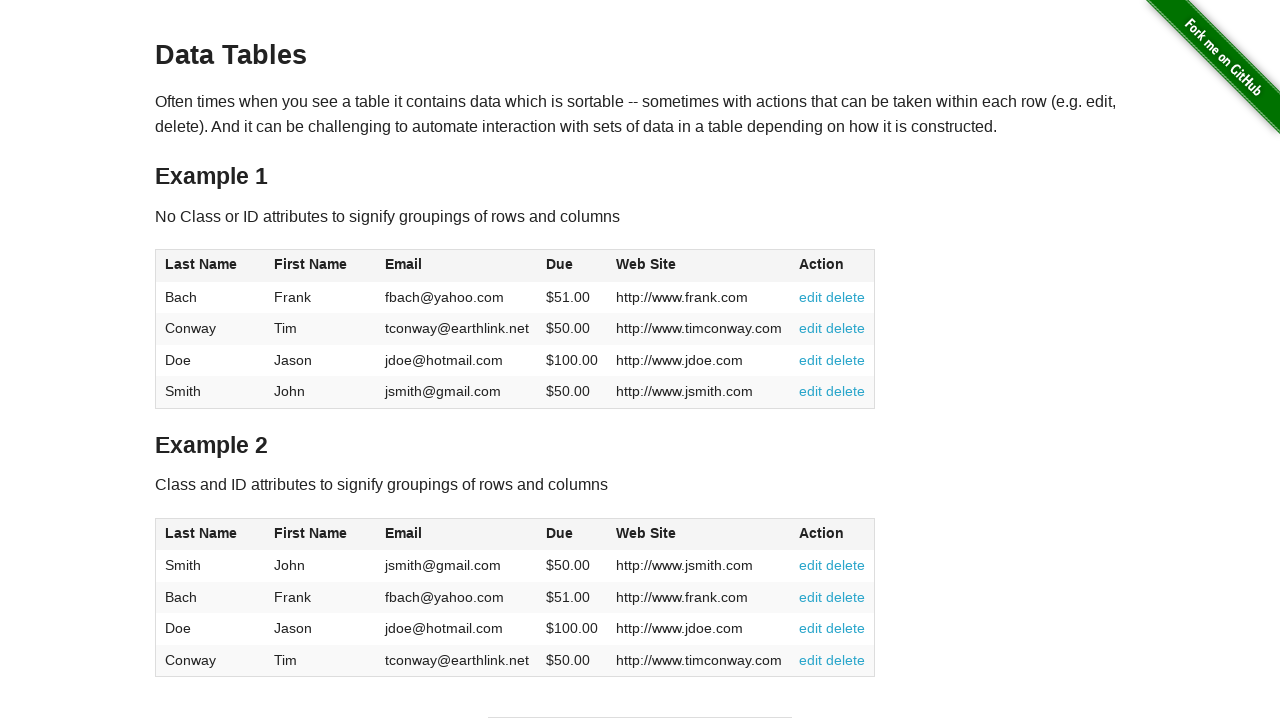